Tests wait functionality by clicking a button that triggers a delayed element and then filling a text field that appears after the wait

Starting URL: https://www.hyrtutorials.com/p/waits-demo.html

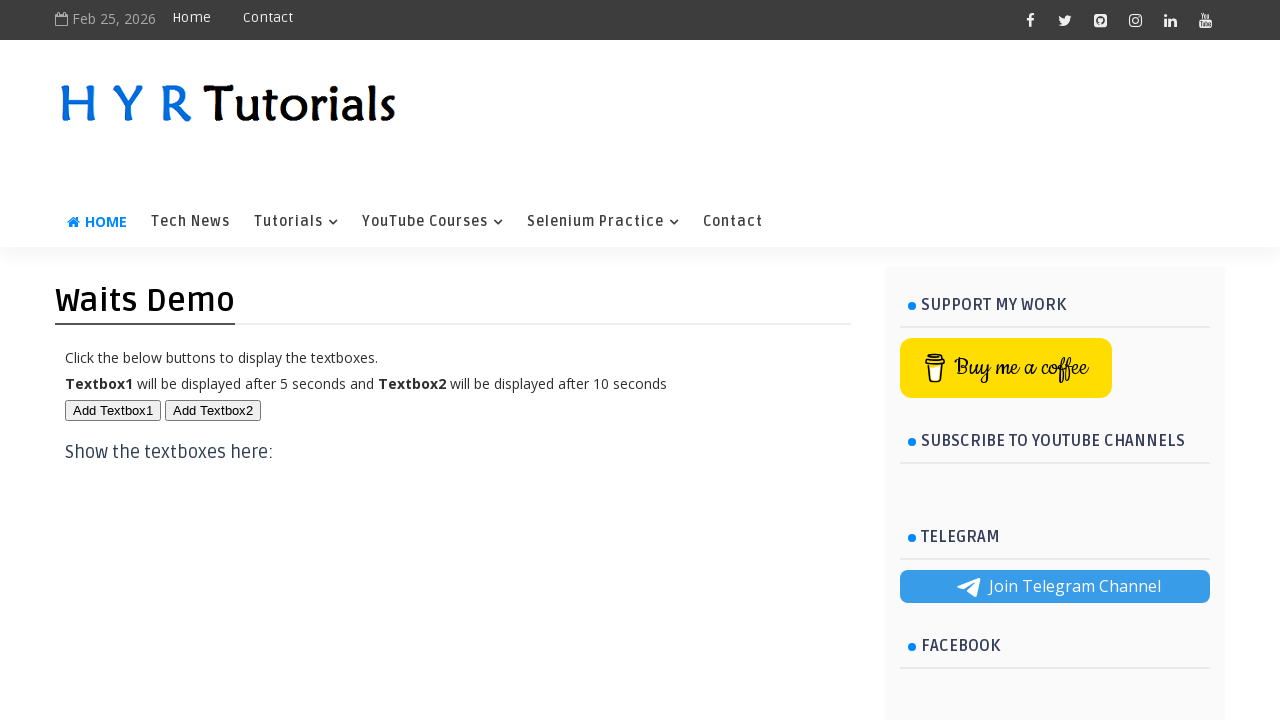

Navigated to waits demo page
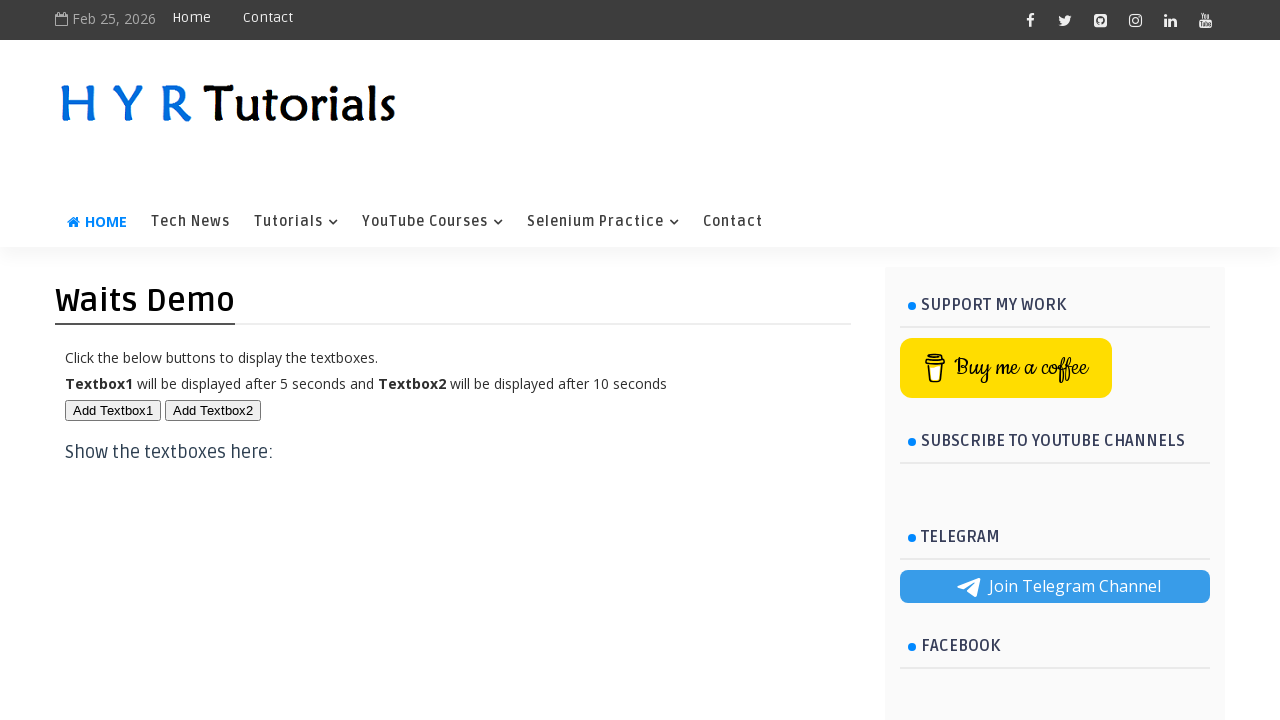

Clicked button that triggers delayed element at (113, 410) on #btn1
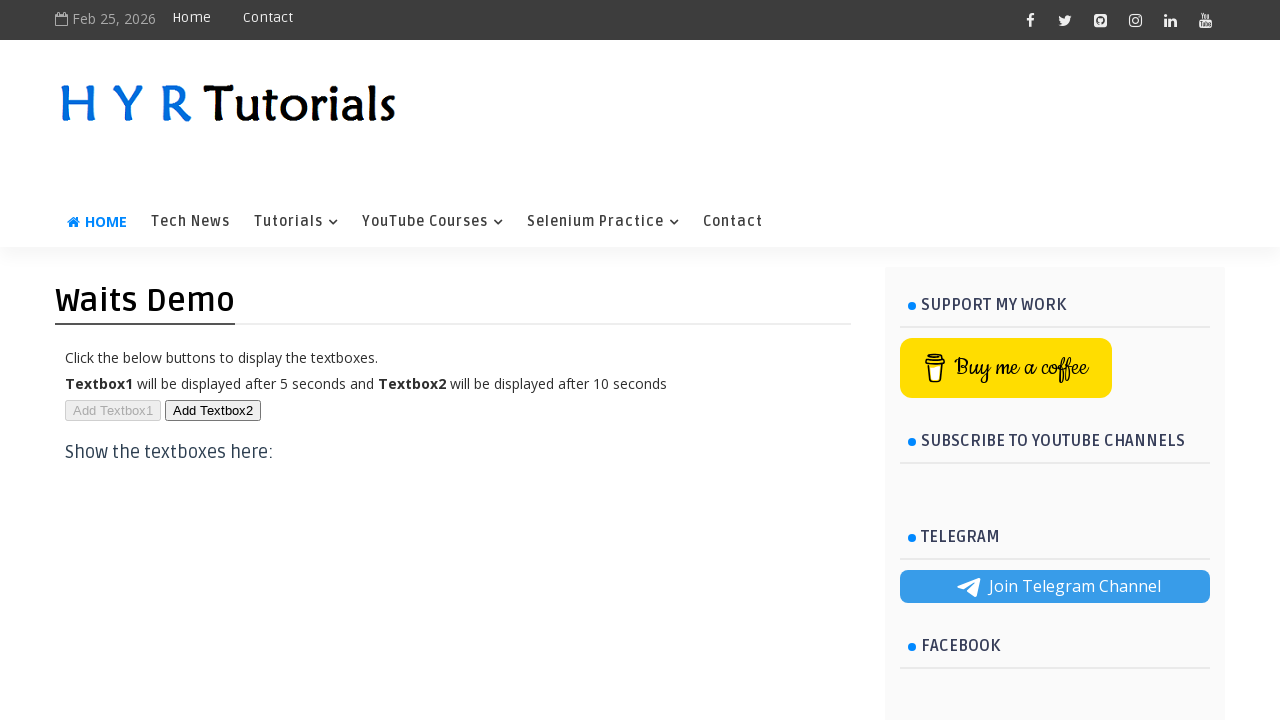

Filled text field with 'Kumar Single' after implicit wait on #txt1
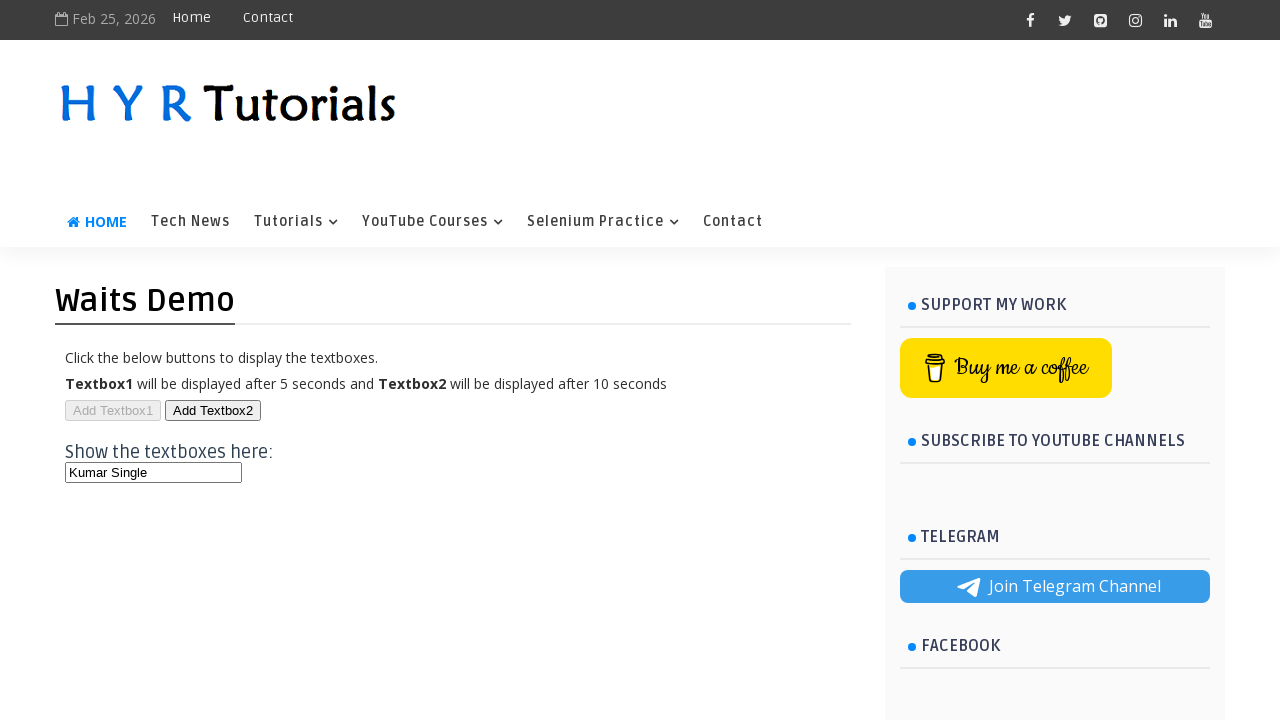

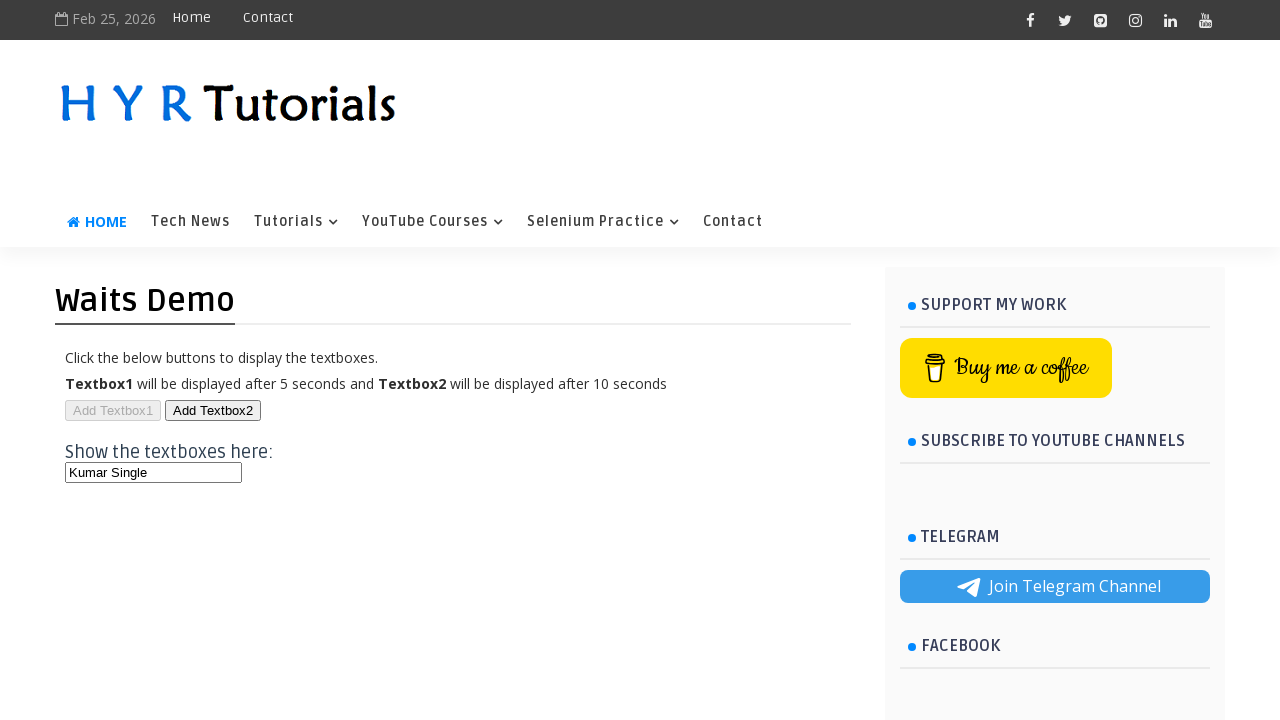